Navigates to RedBus website with network-level blocking of certain resource types (images, CSS) using DevTools protocol

Starting URL: https://www.redbus.in

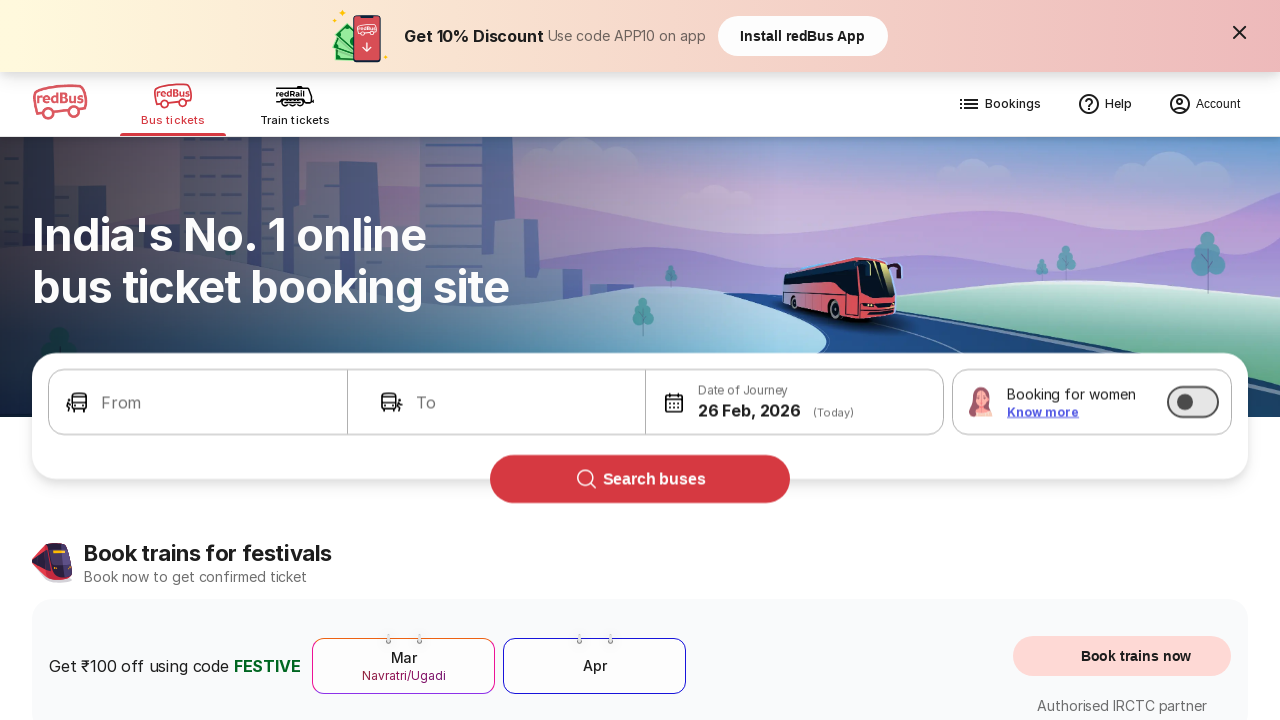

Configured network interception to block PNG image requests
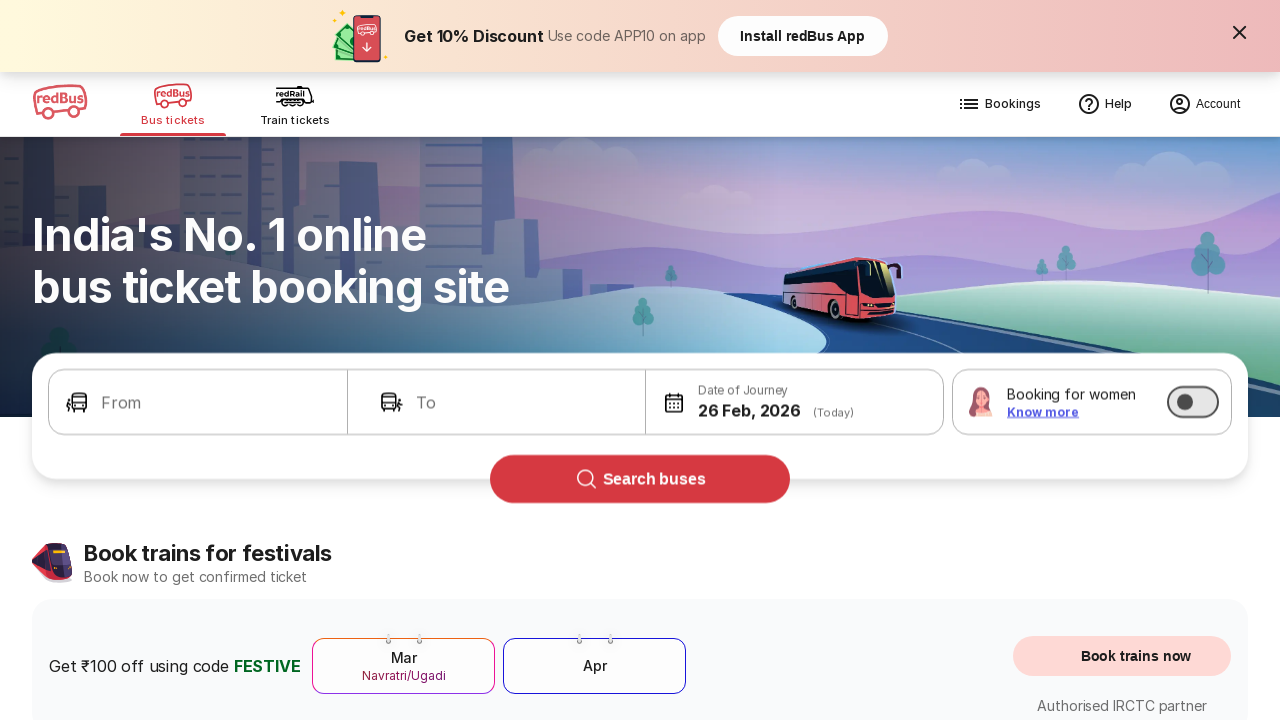

Configured network interception to block GIF image requests
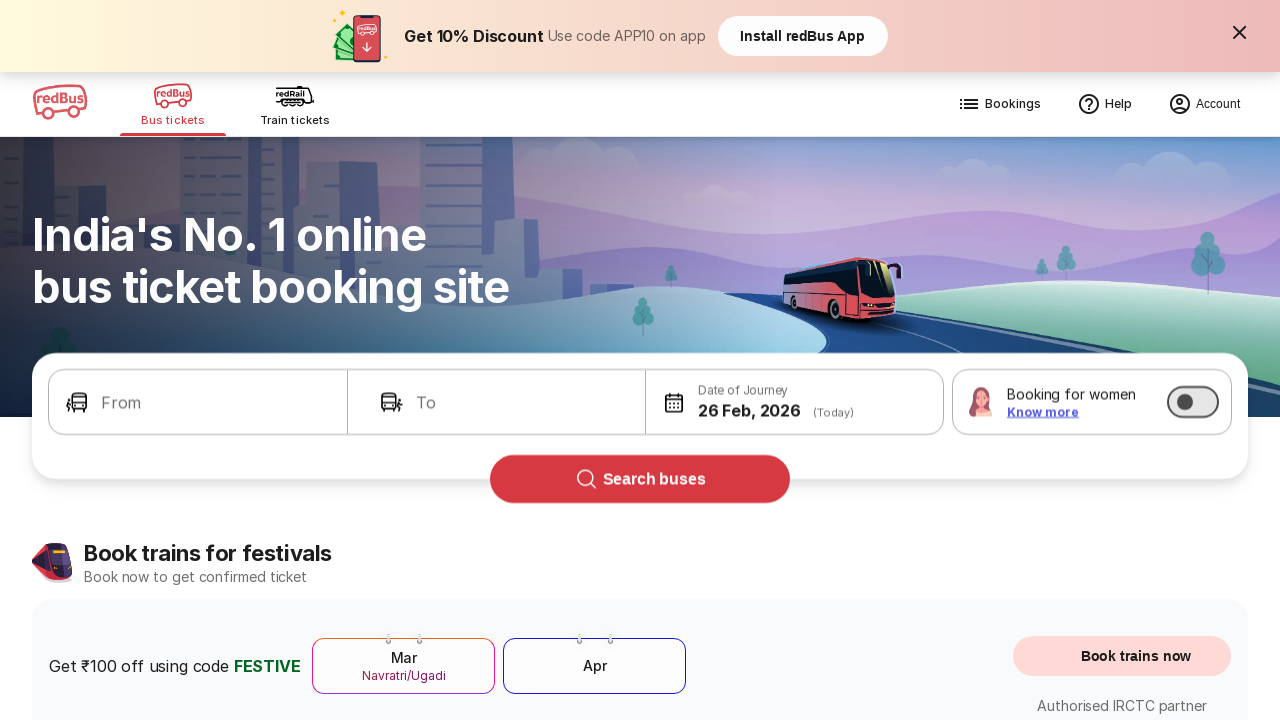

Configured network interception to block CSS stylesheet requests
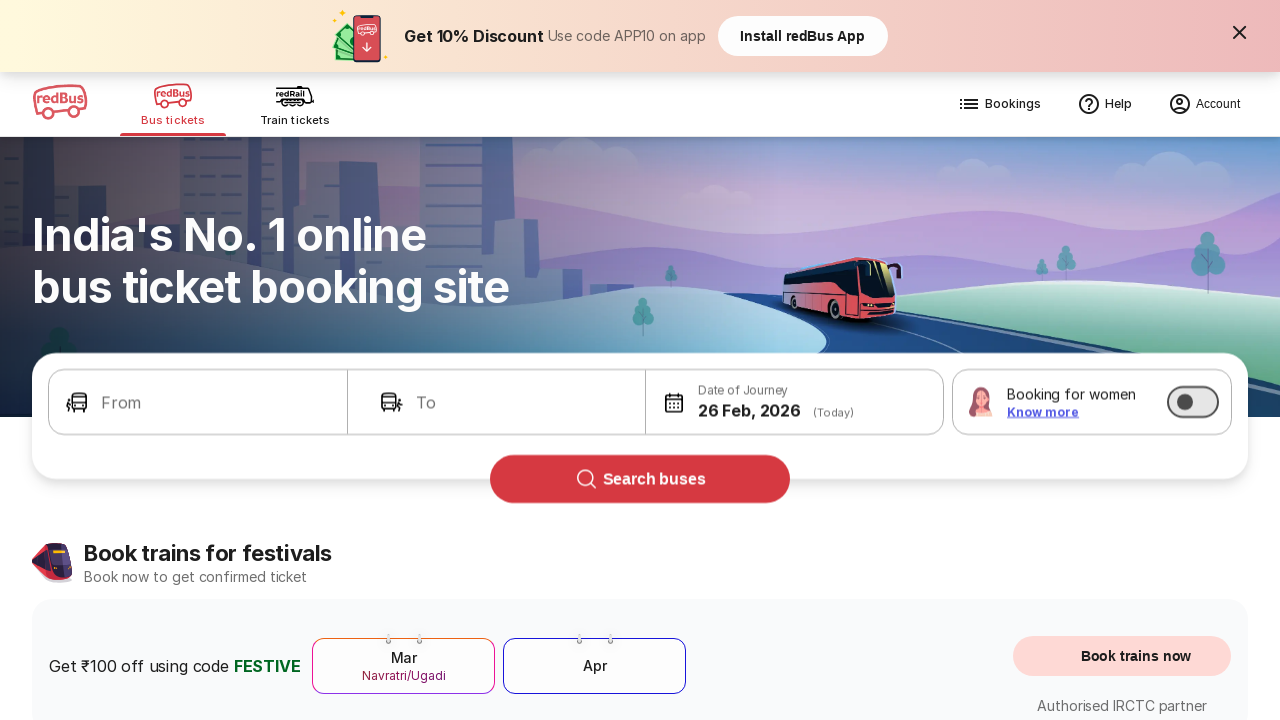

Navigated to RedBus website and waited for network idle state with resource blocking enabled
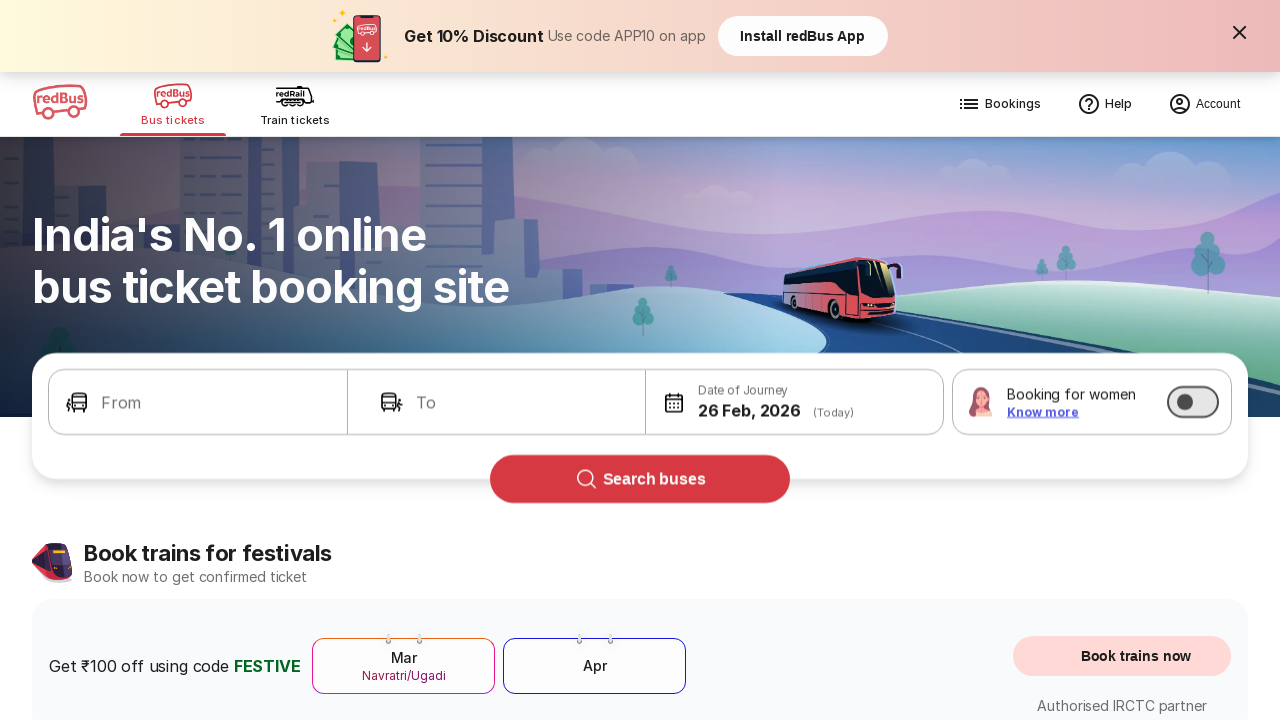

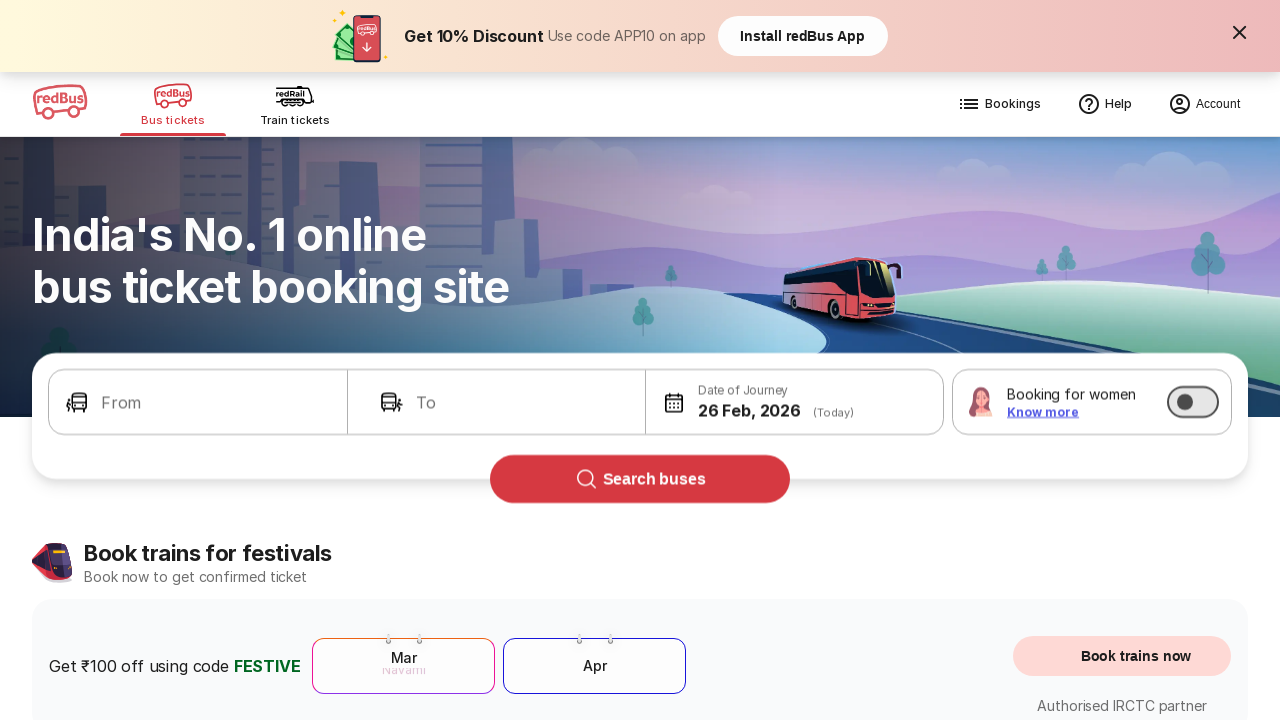